Tests that the input field is cleared after adding a todo item

Starting URL: https://demo.playwright.dev/todomvc

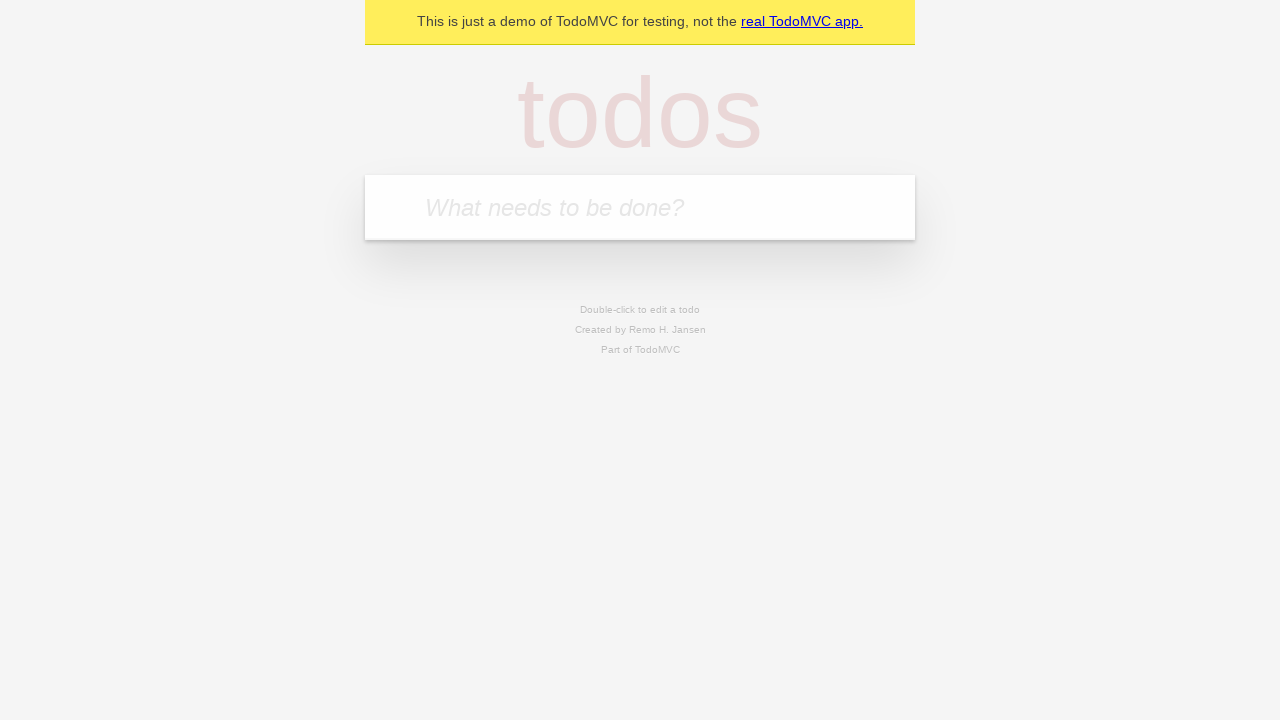

Filled input field with 'buy some cheese' on internal:attr=[placeholder="What needs to be done?"i]
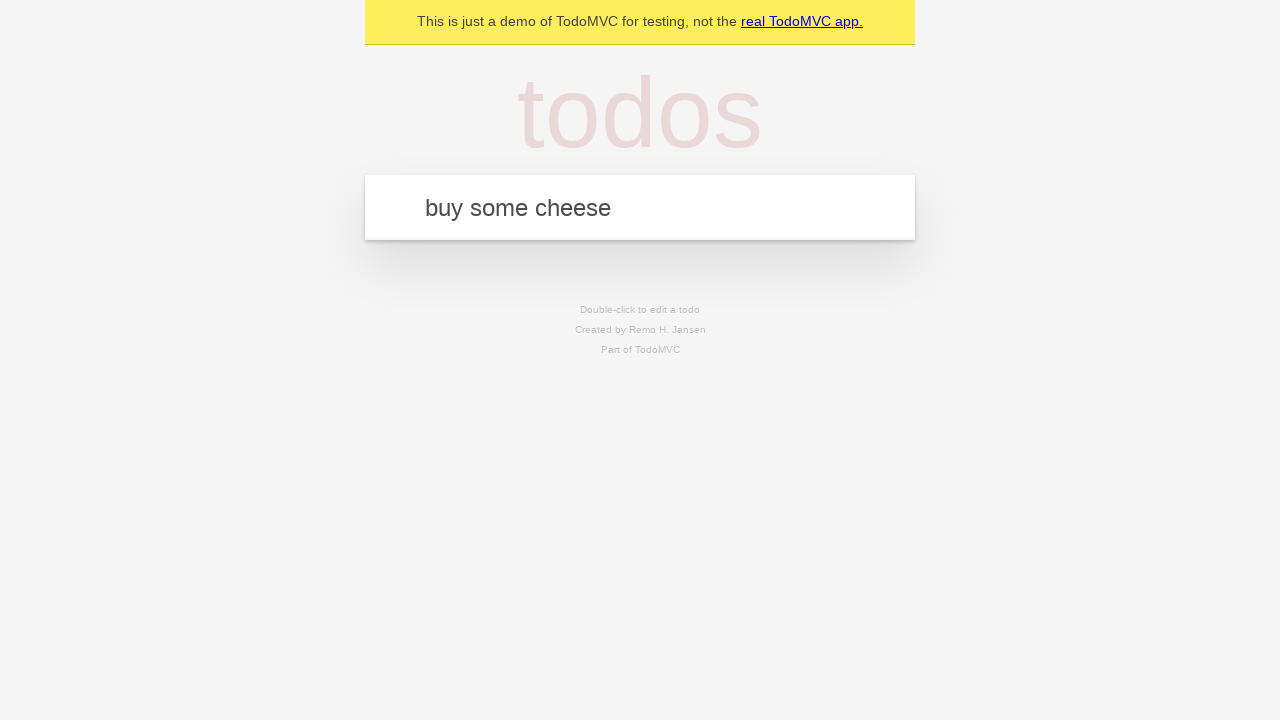

Pressed Enter to add todo item on internal:attr=[placeholder="What needs to be done?"i]
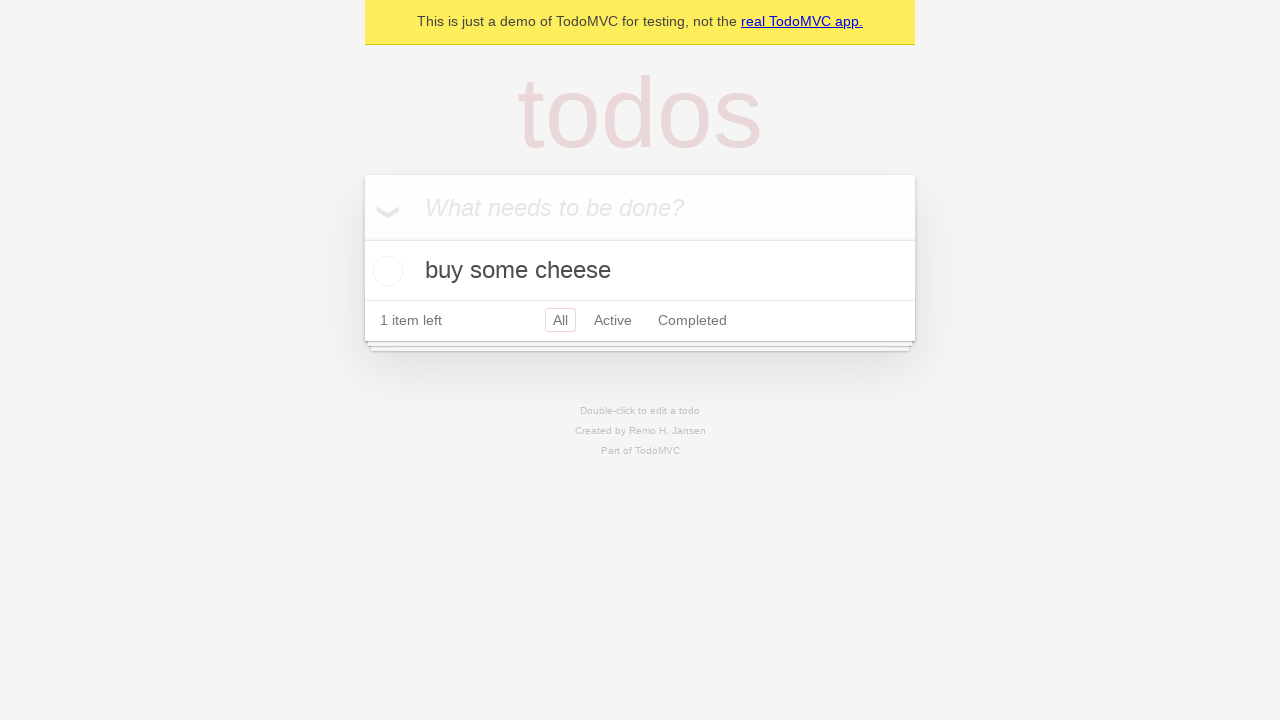

Todo item appeared on the page
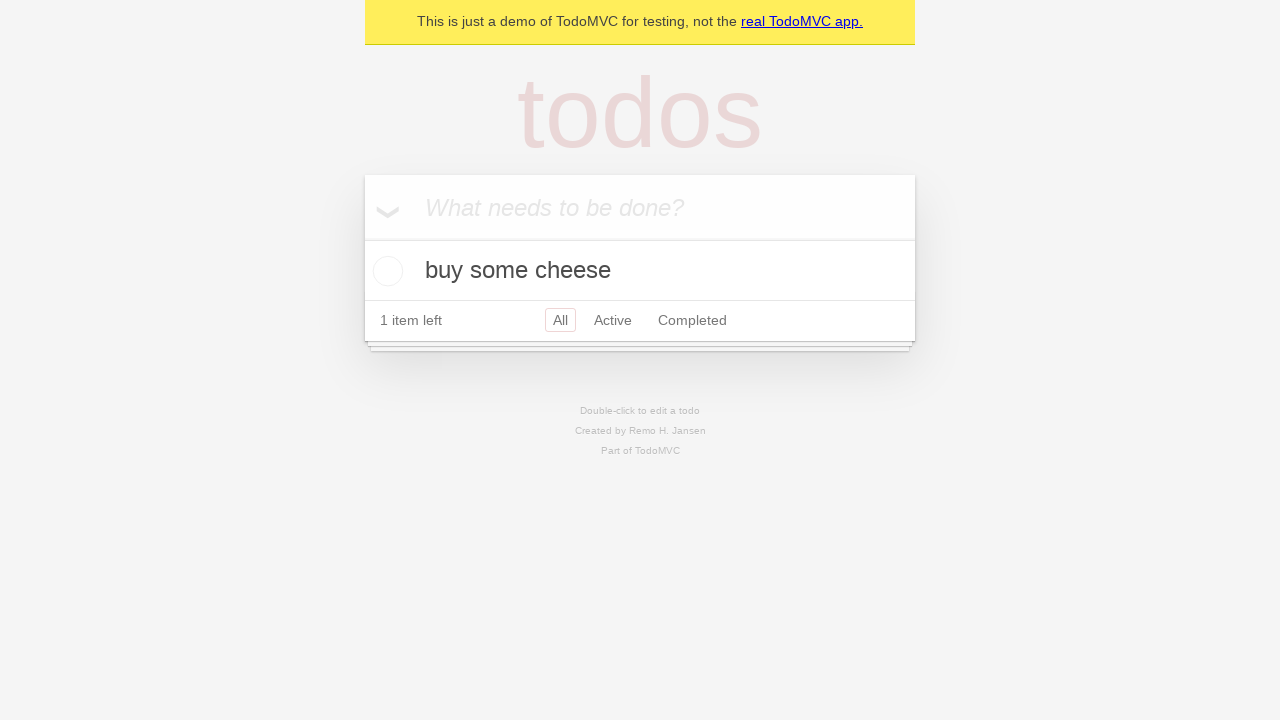

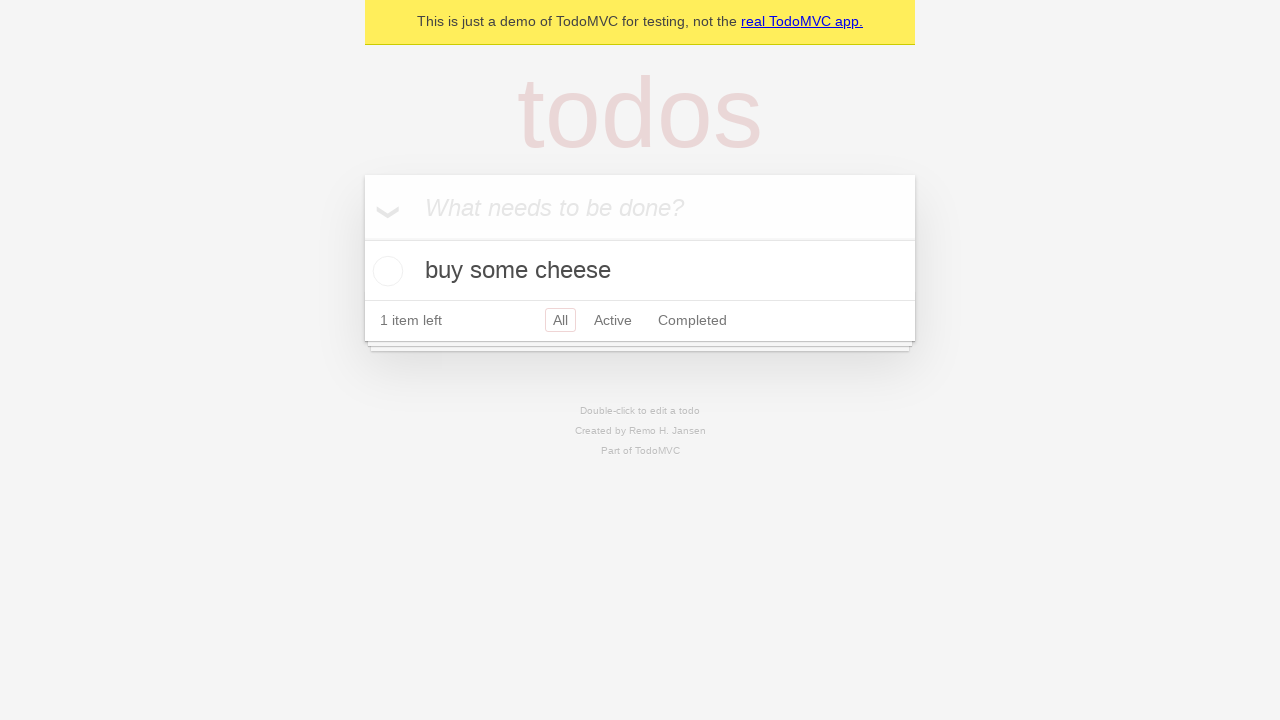